Tests clicking on selenium143 link using ID selector - Spec Reporter demo

Starting URL: http://omayo.blogspot.com

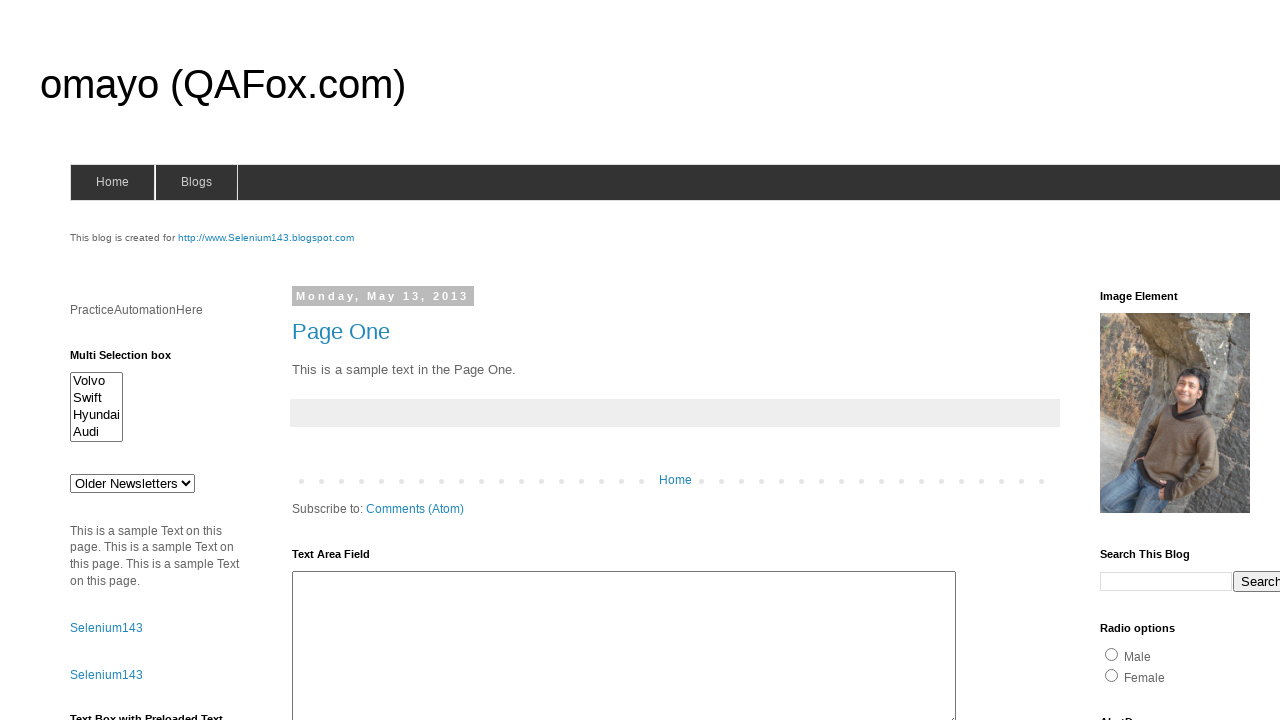

Clicked on selenium143 link using ID selector at (266, 238) on #selenium143
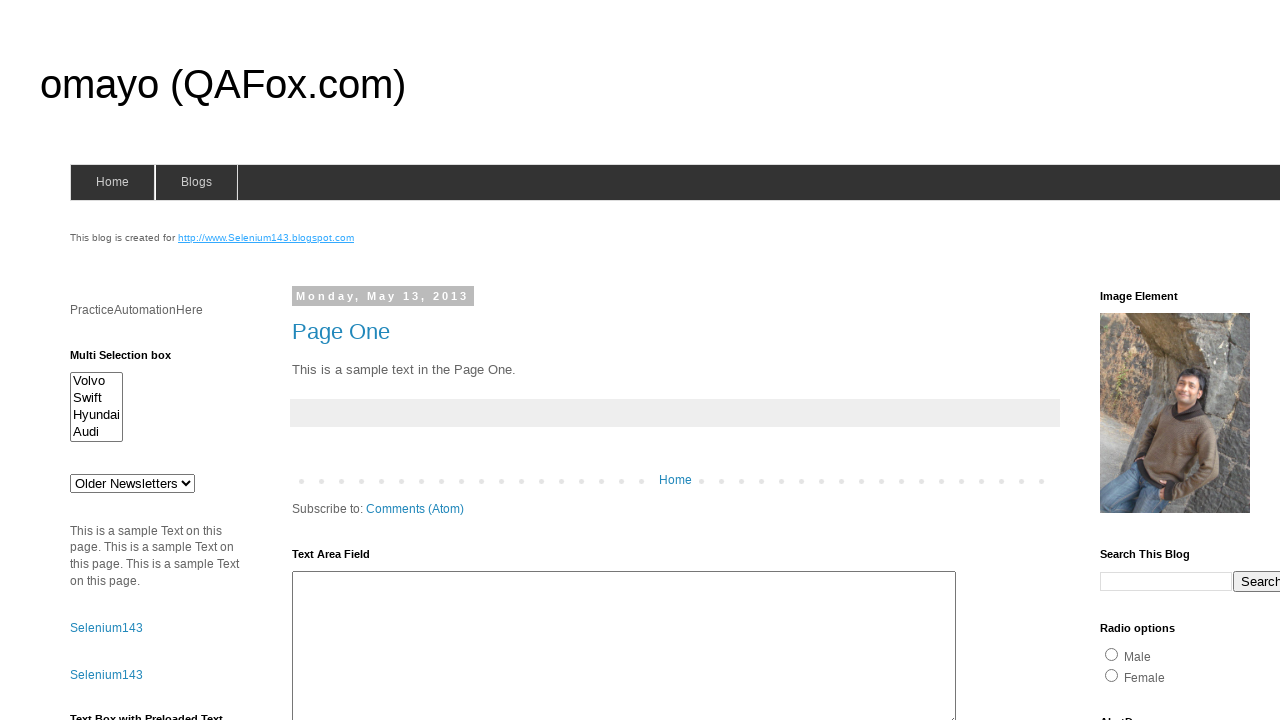

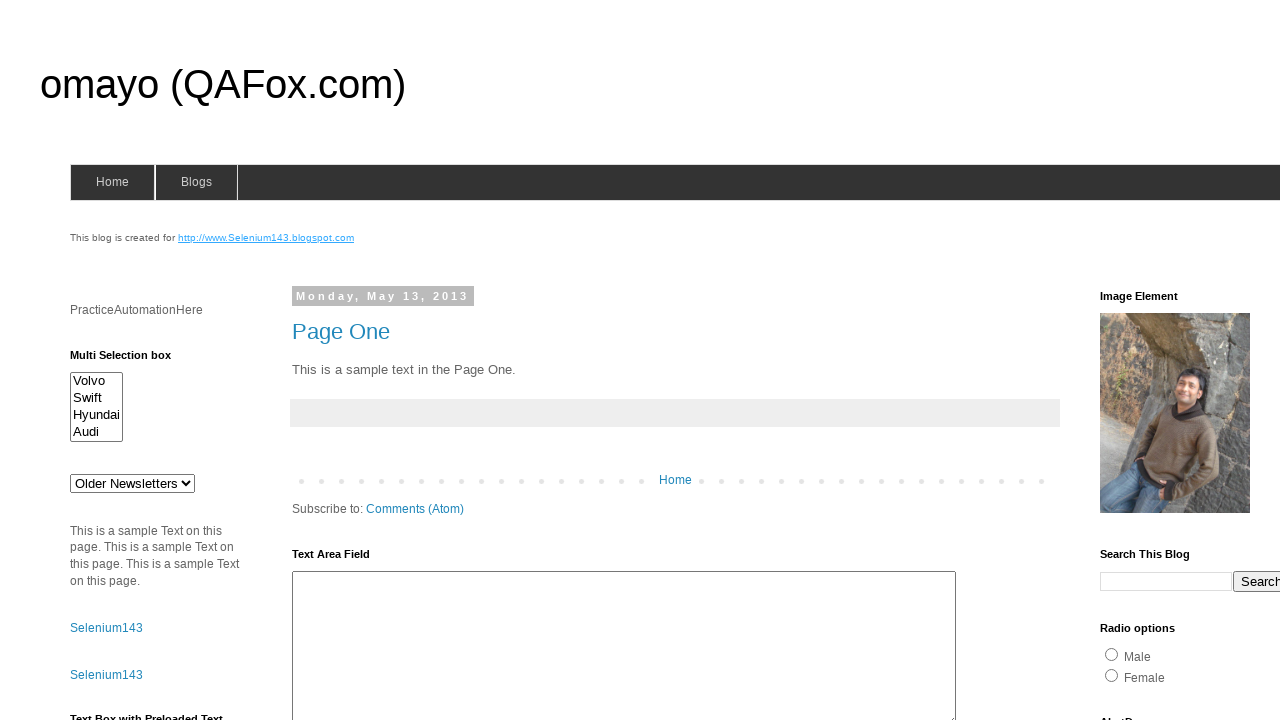